Tests clicking a button with a dynamic ID on the UI Testing Playground site to verify that elements with changing IDs can be located and interacted with.

Starting URL: http://uitestingplayground.com/dynamicid

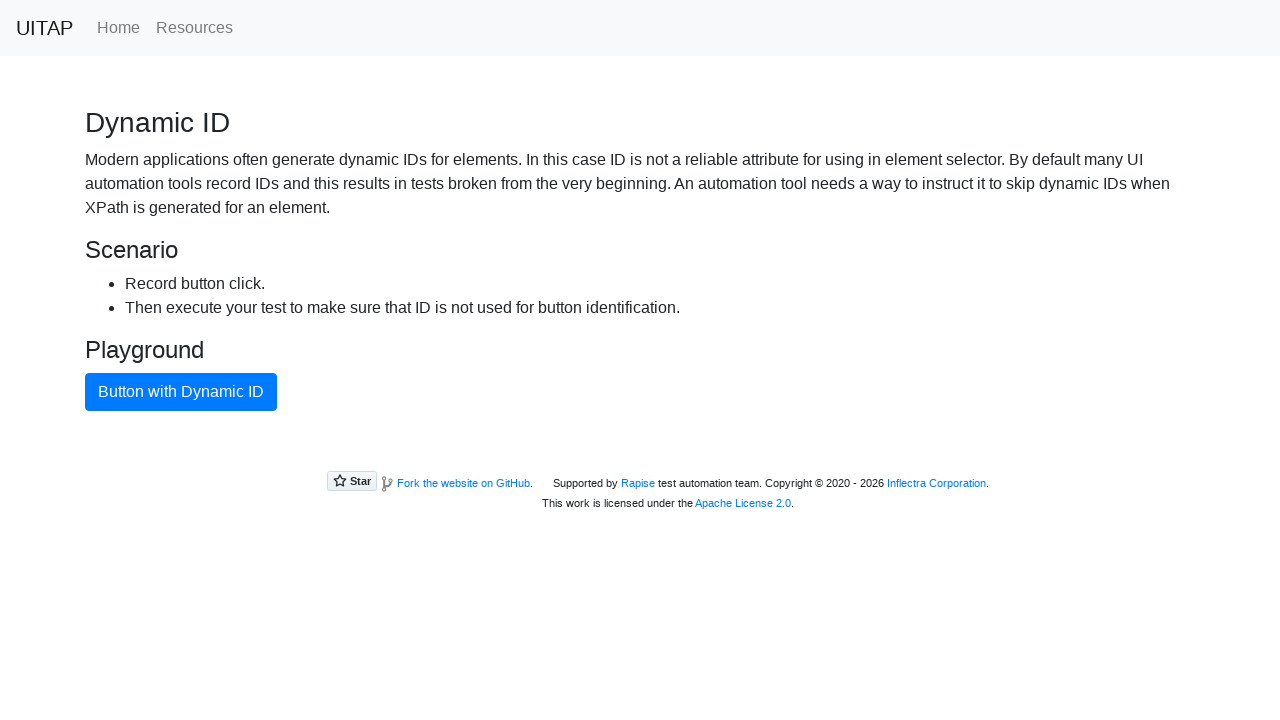

Clicked the primary button with dynamic ID on UI Testing Playground at (181, 392) on button.btn.btn-primary
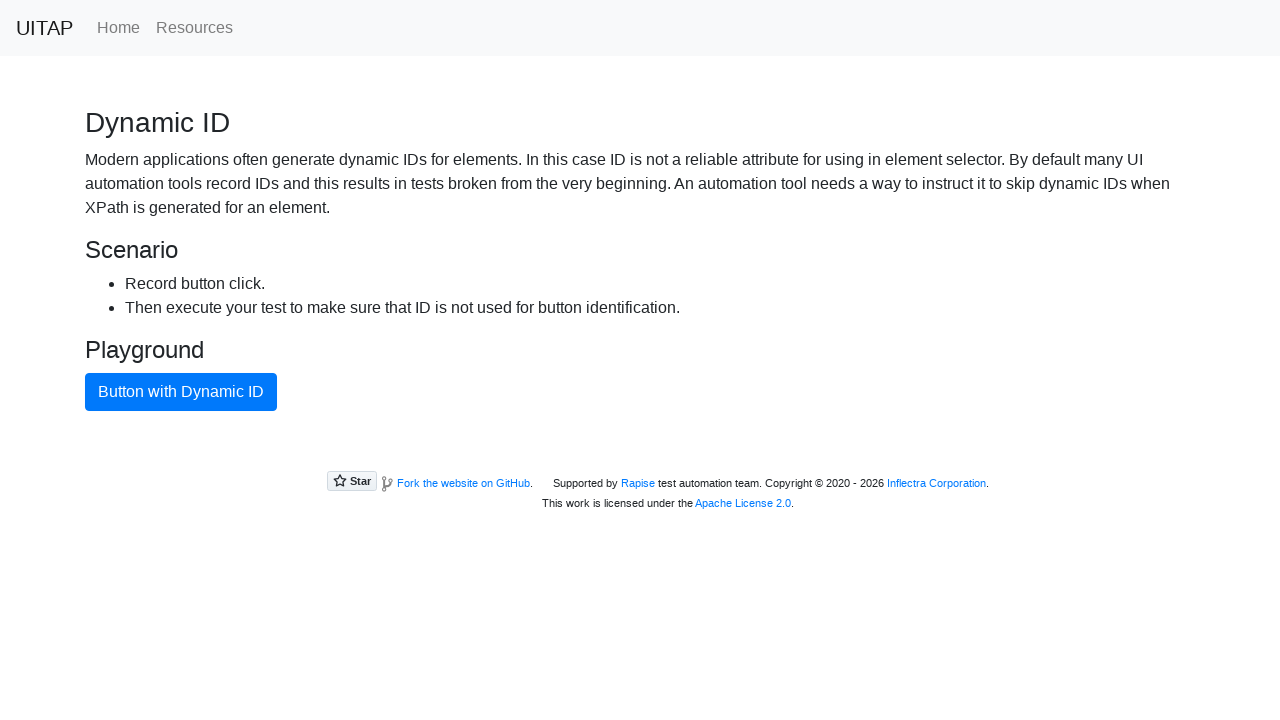

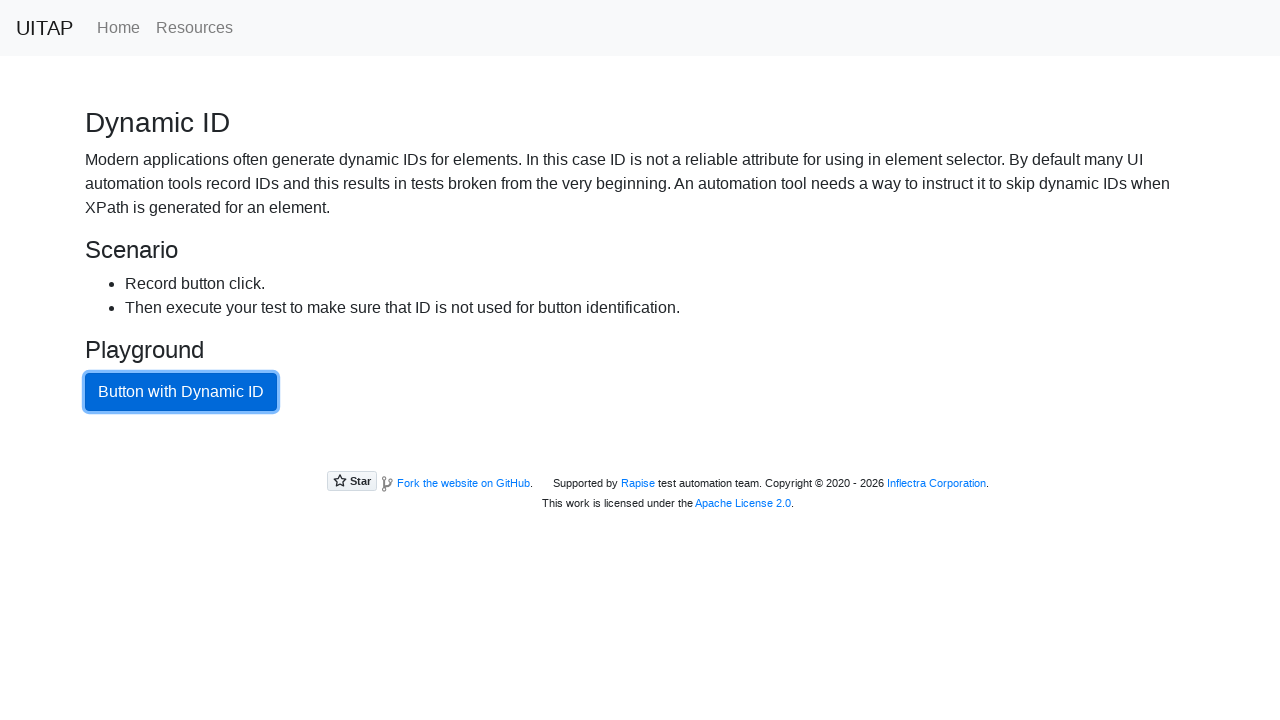